Tests autocomplete functionality by typing a partial search term, navigating suggestions with keyboard arrows, and selecting an option with Enter key.

Starting URL: http://qaclickacademy.com/practice.php

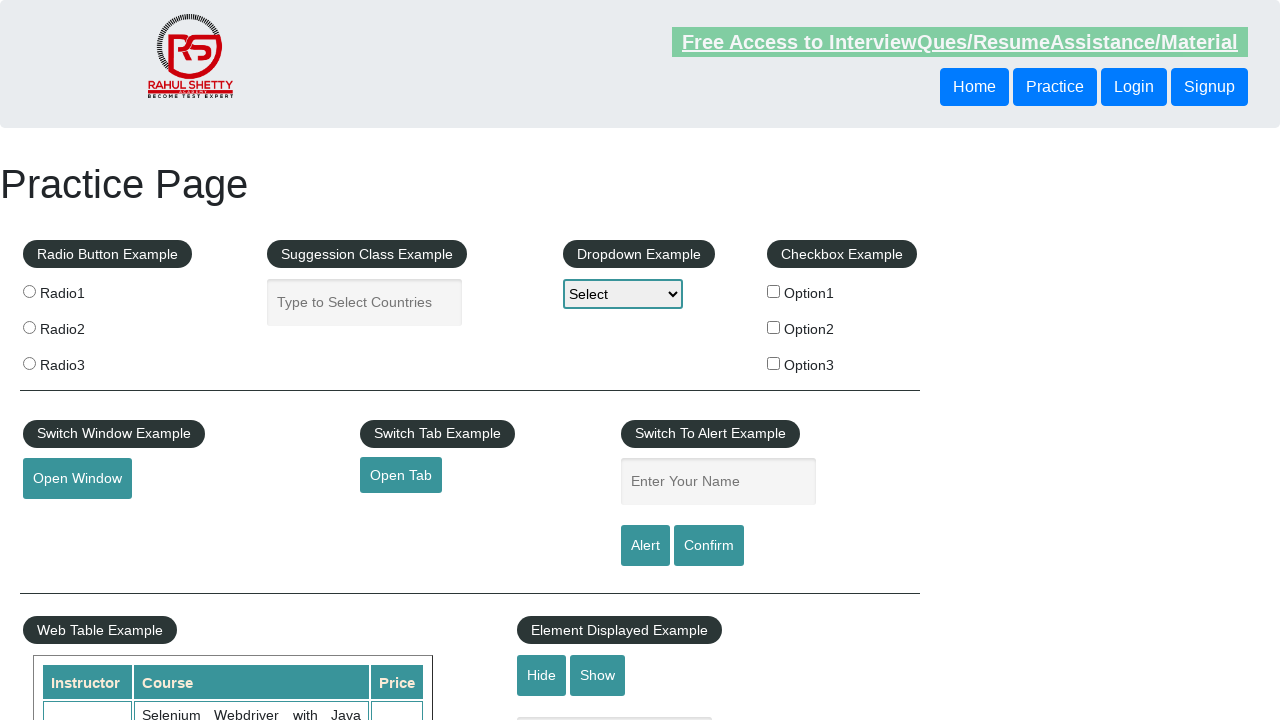

Typed 'col' into autocomplete field on #autocomplete
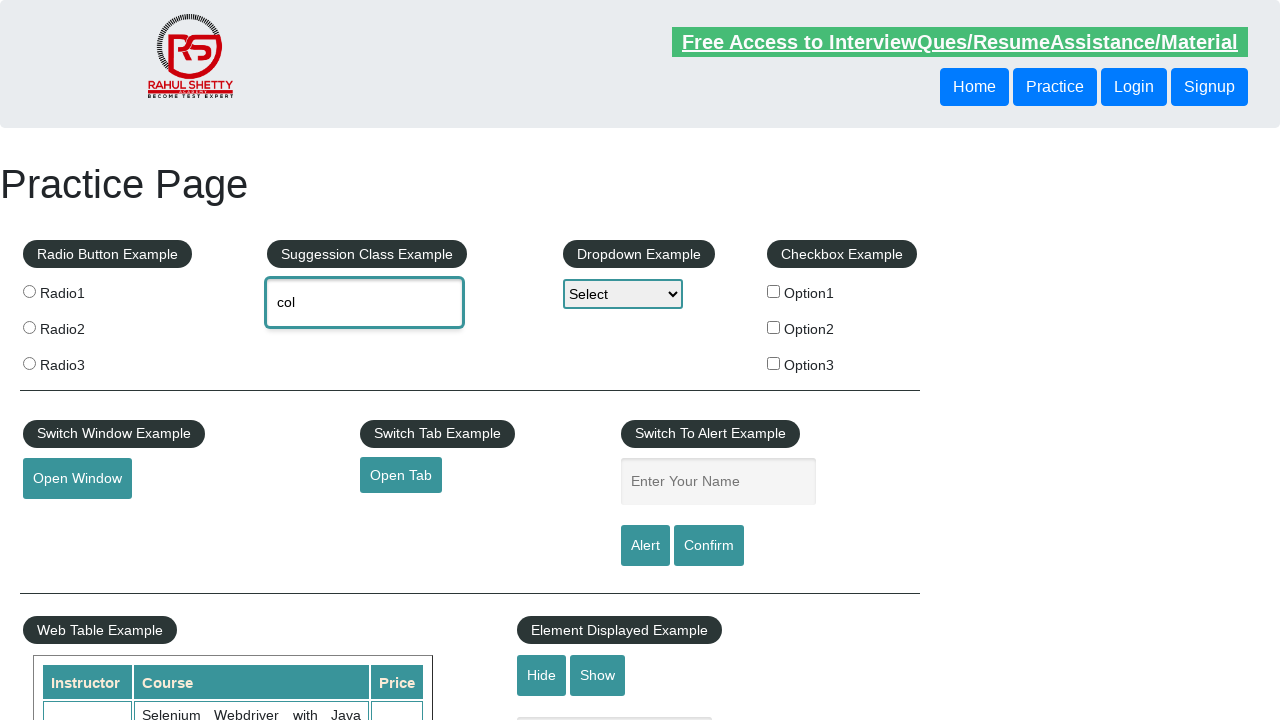

Waited for autocomplete suggestions to appear
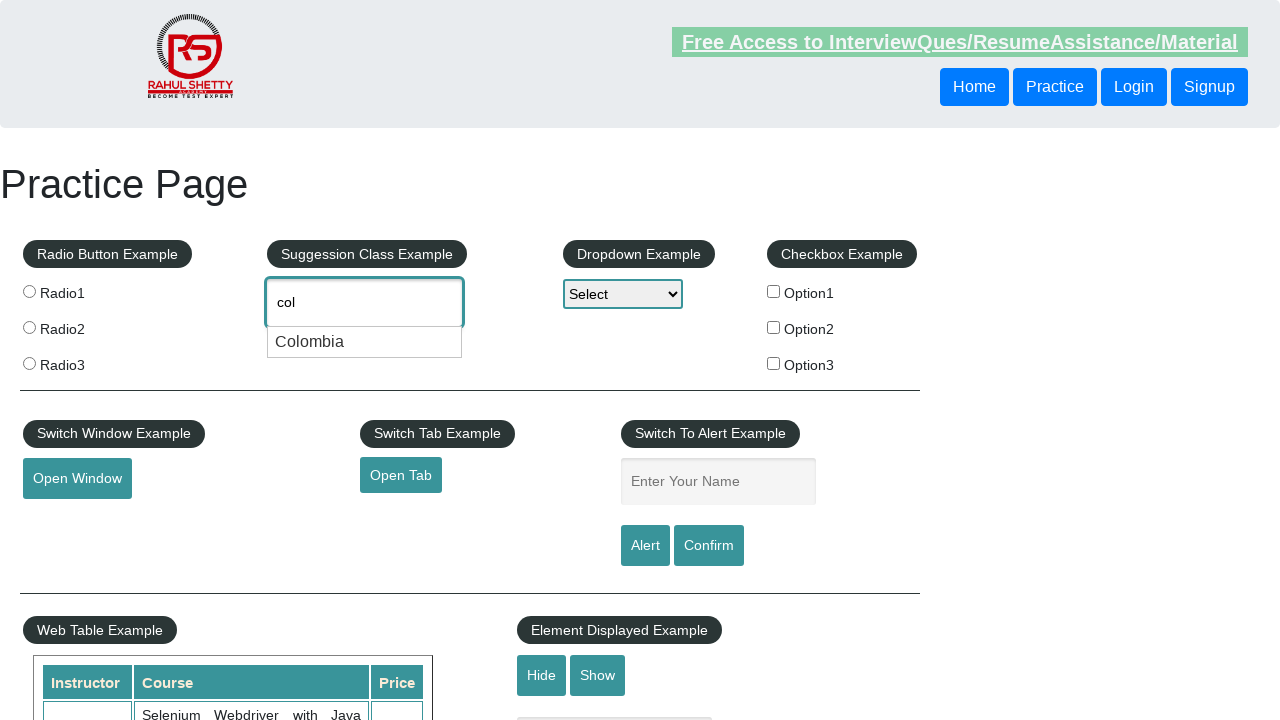

Pressed ArrowDown to highlight first suggestion on #autocomplete
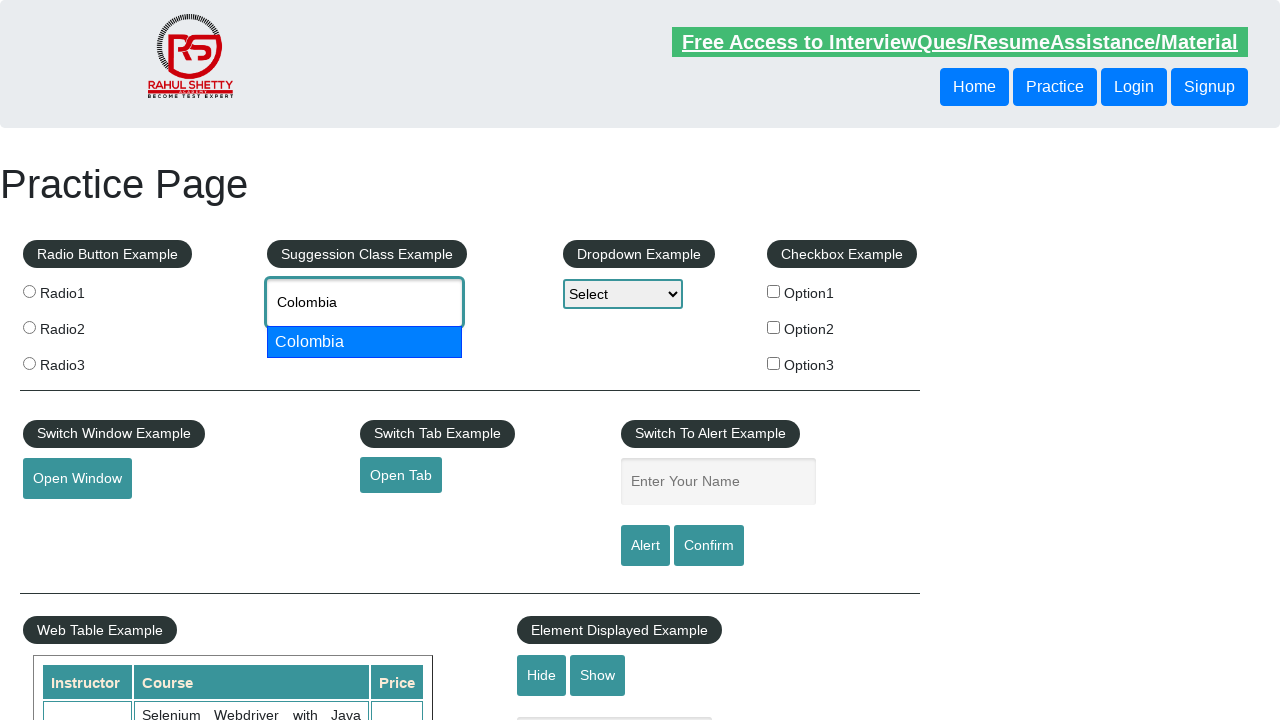

Pressed Enter to select the highlighted option on #autocomplete
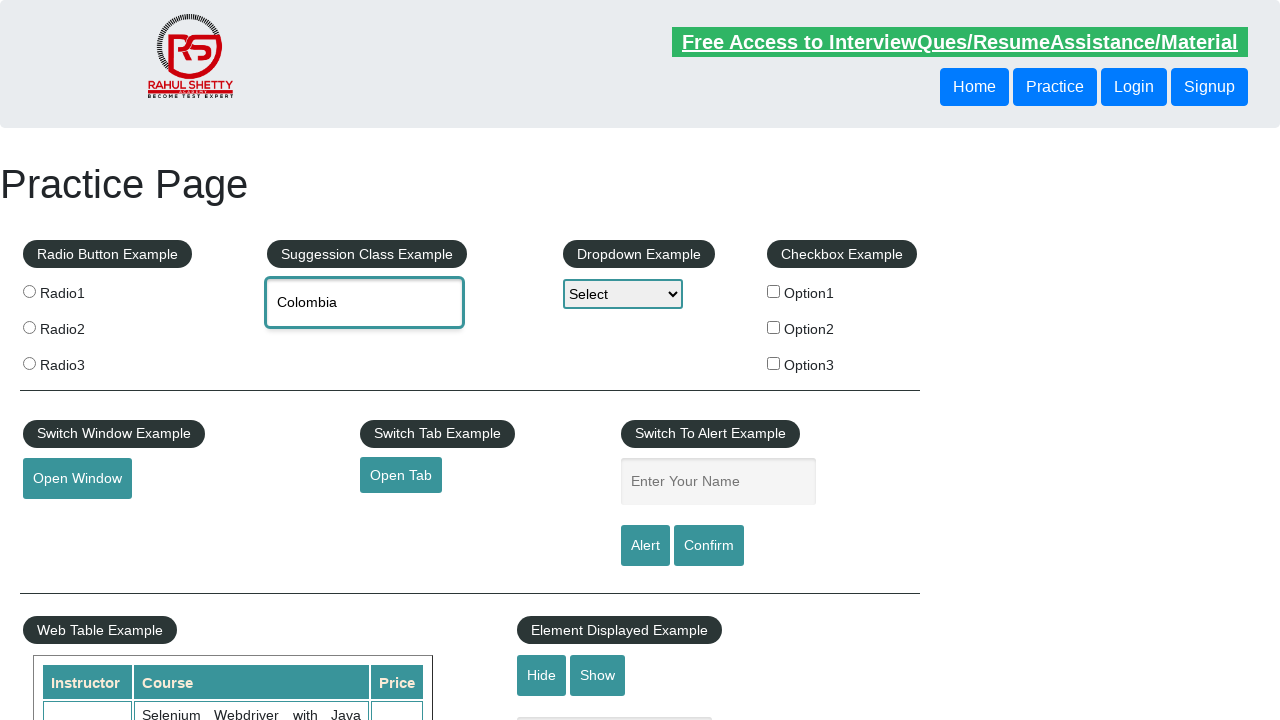

Waited for selection to be applied
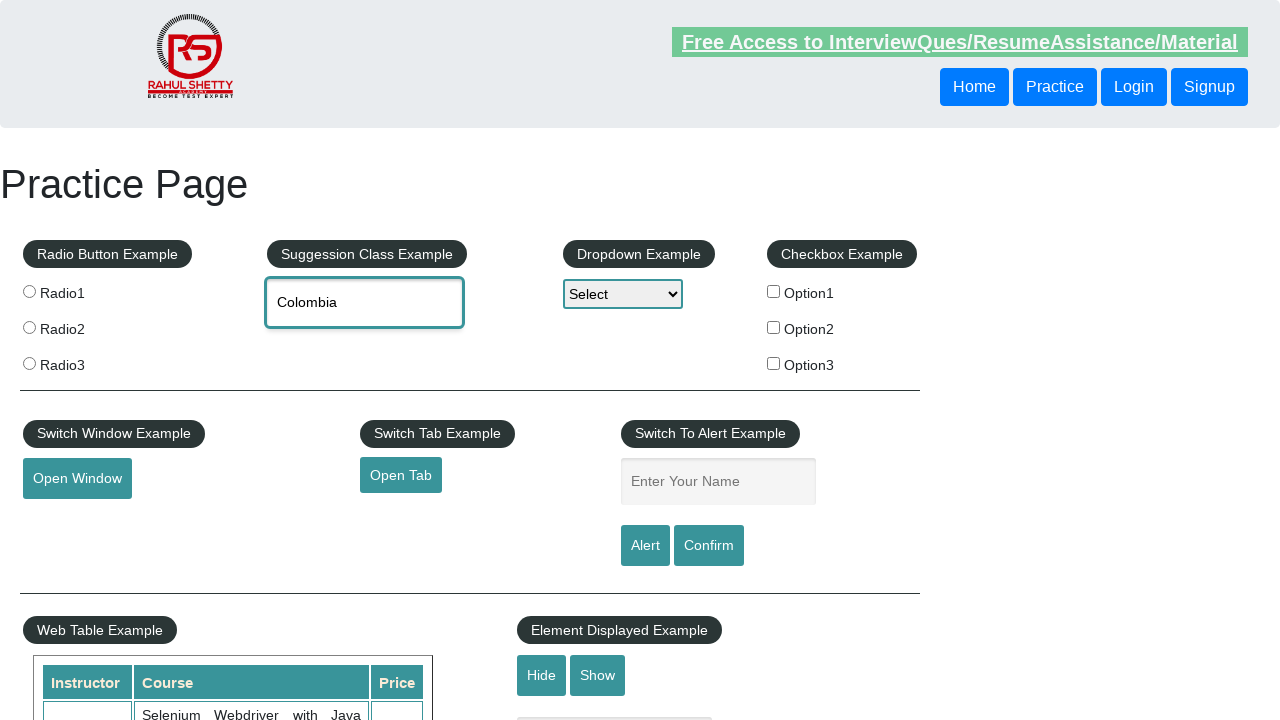

Retrieved selected autocomplete value: Colombia
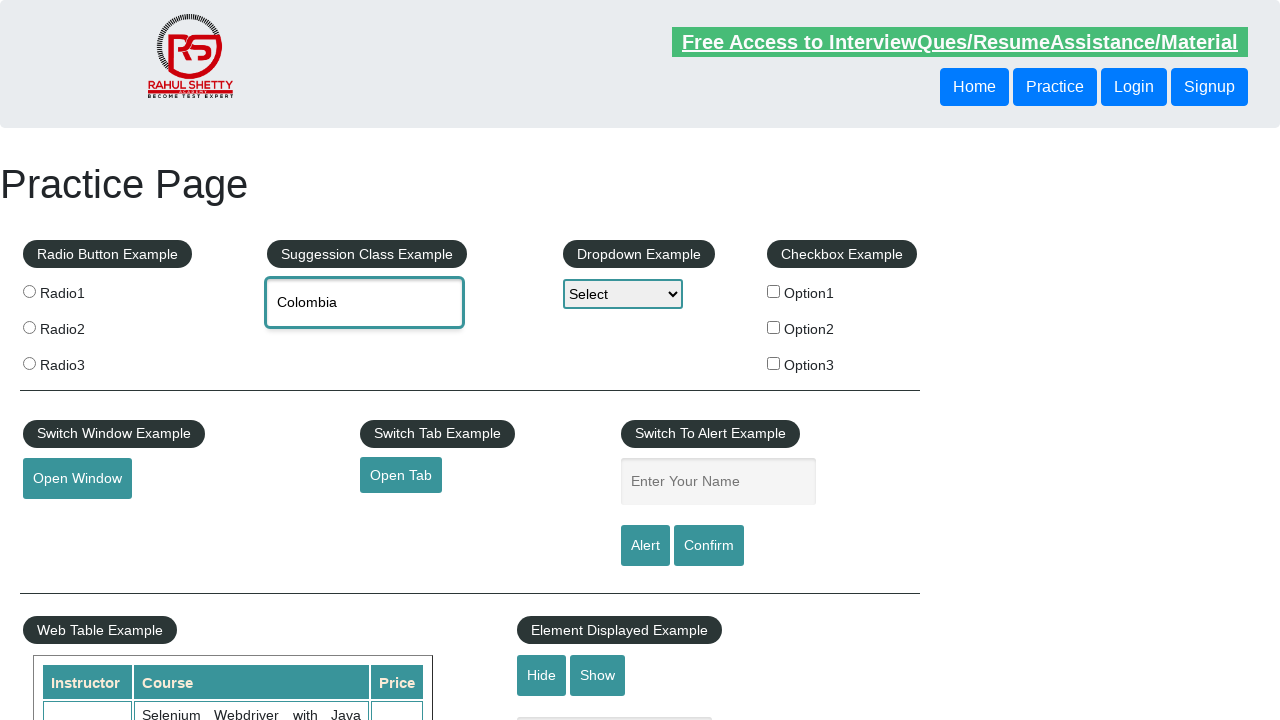

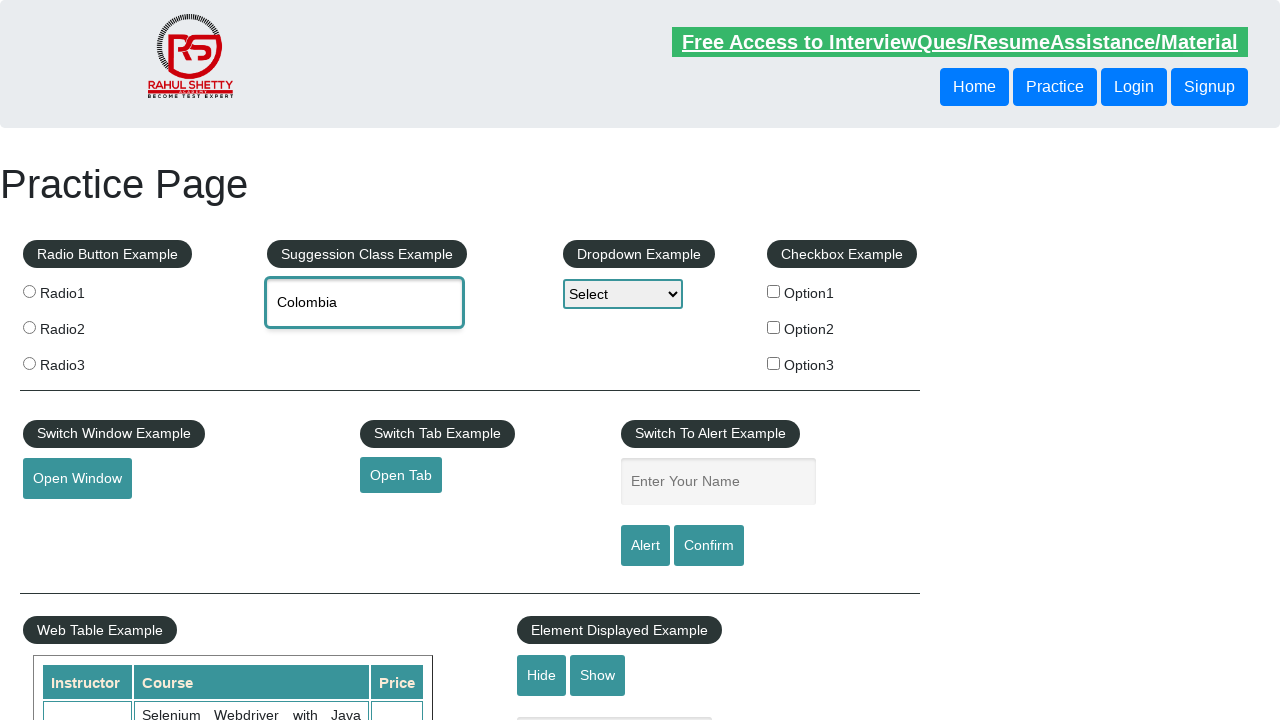